Tests drag and drop functionality by dragging element A and dropping it onto element B

Starting URL: https://the-internet.herokuapp.com/drag_and_drop

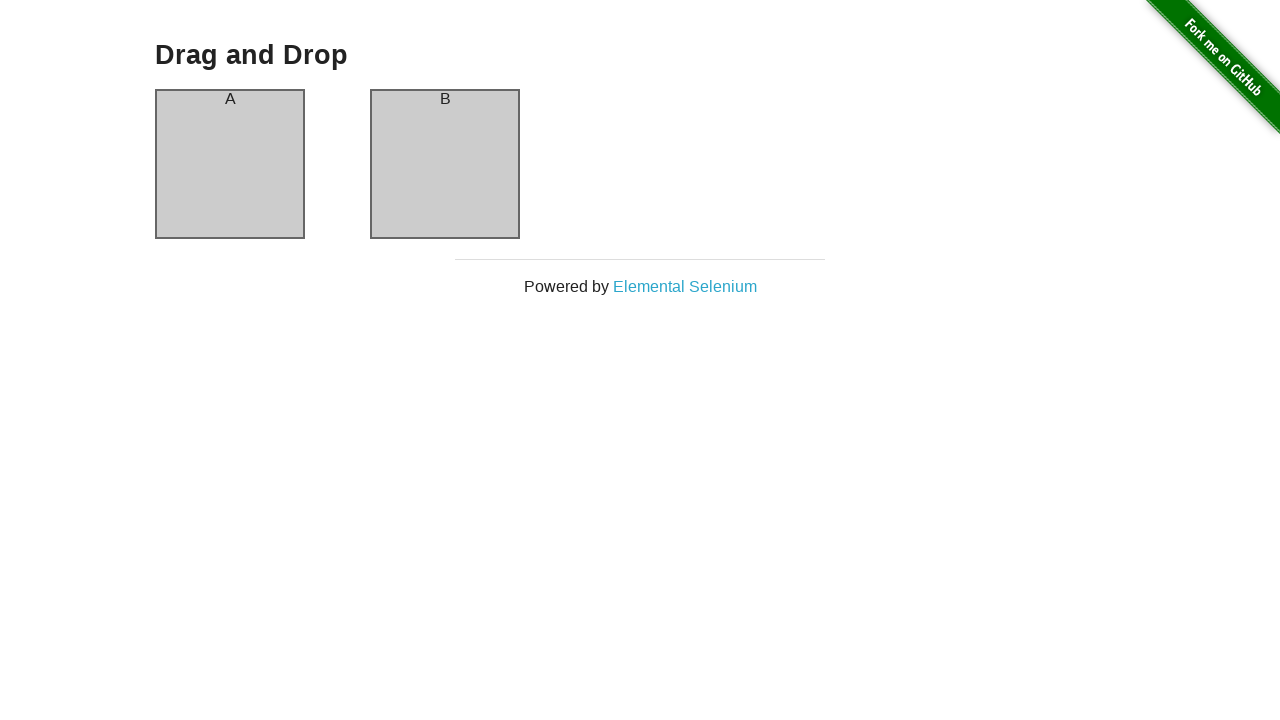

Located source element (column A) for drag and drop
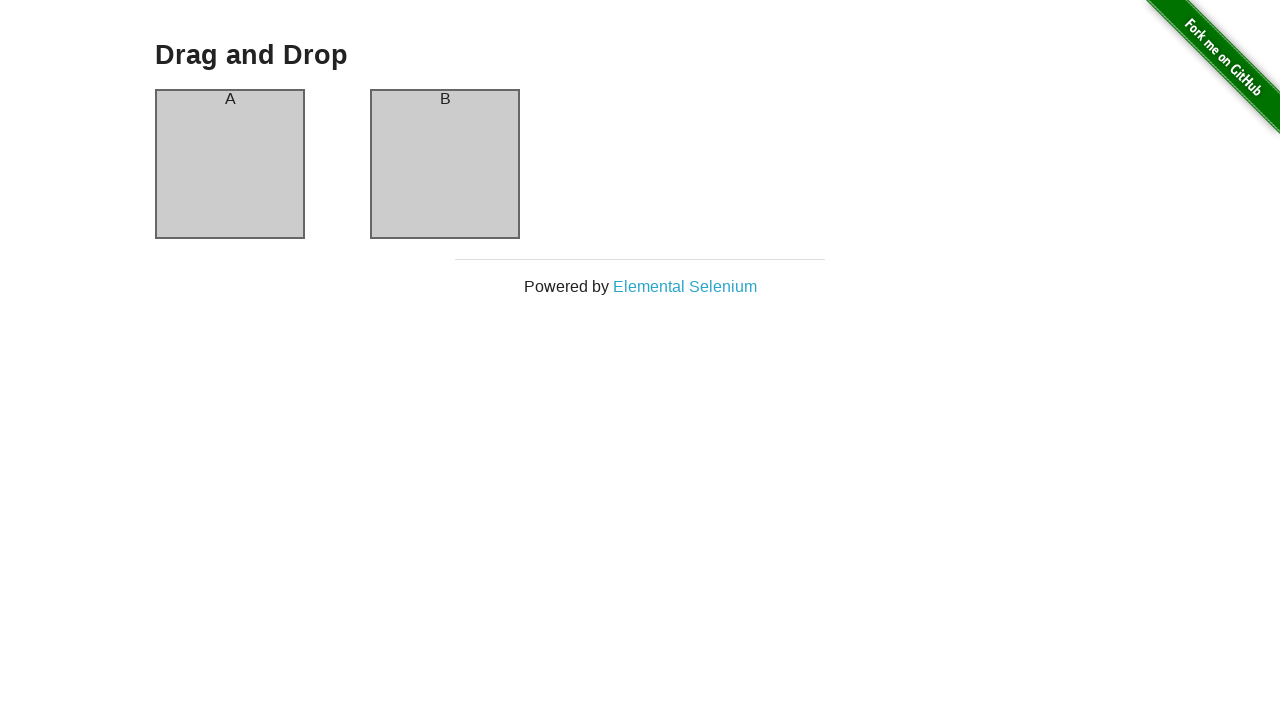

Located target element (column B) for drag and drop
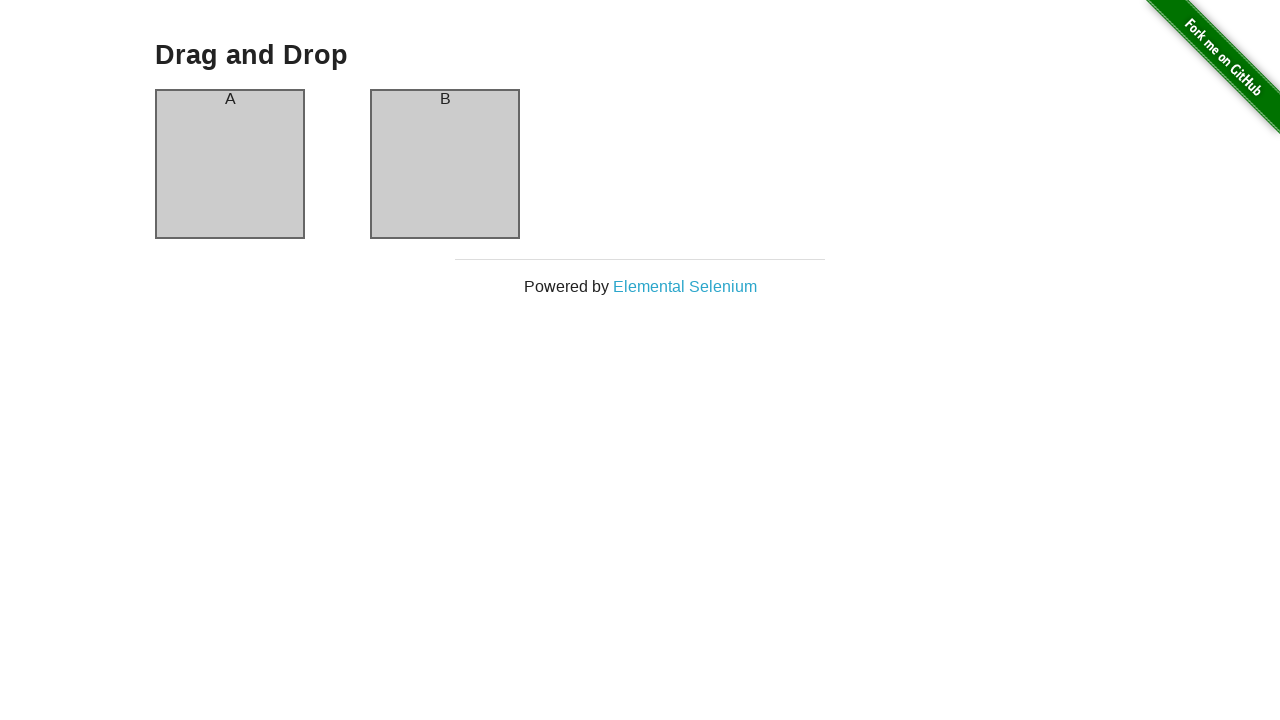

Dragged element A onto element B successfully at (445, 164)
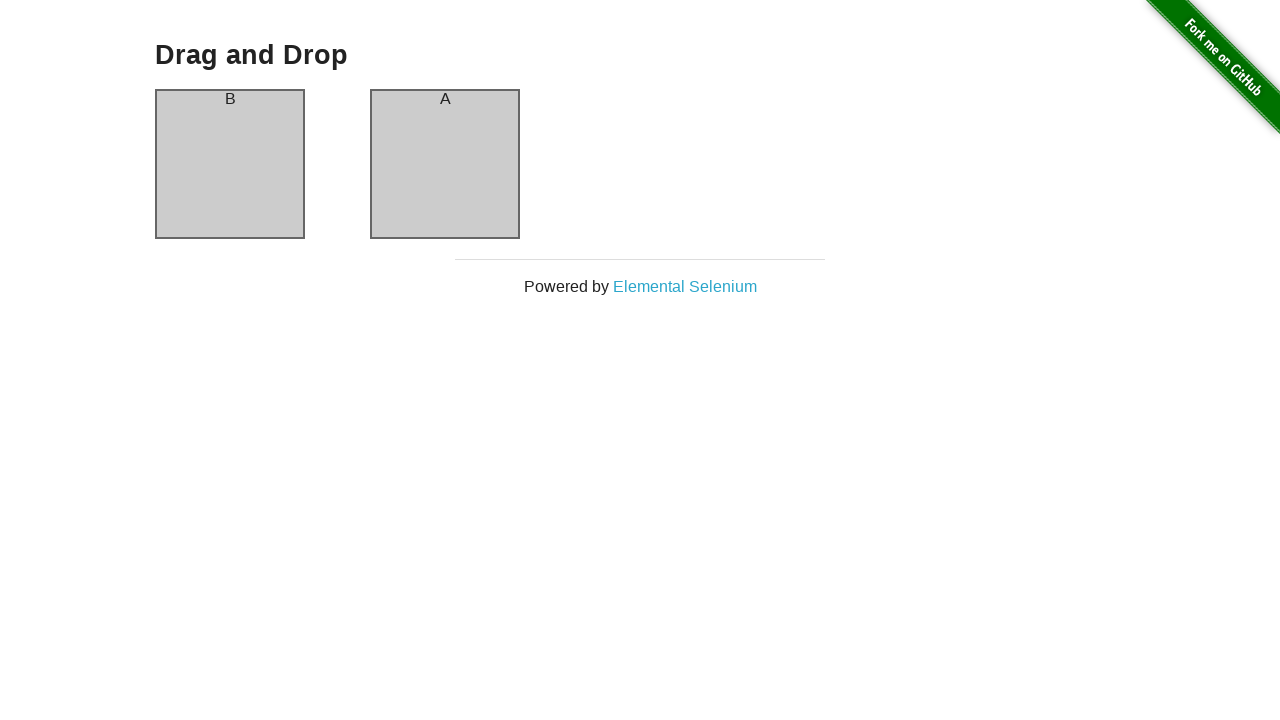

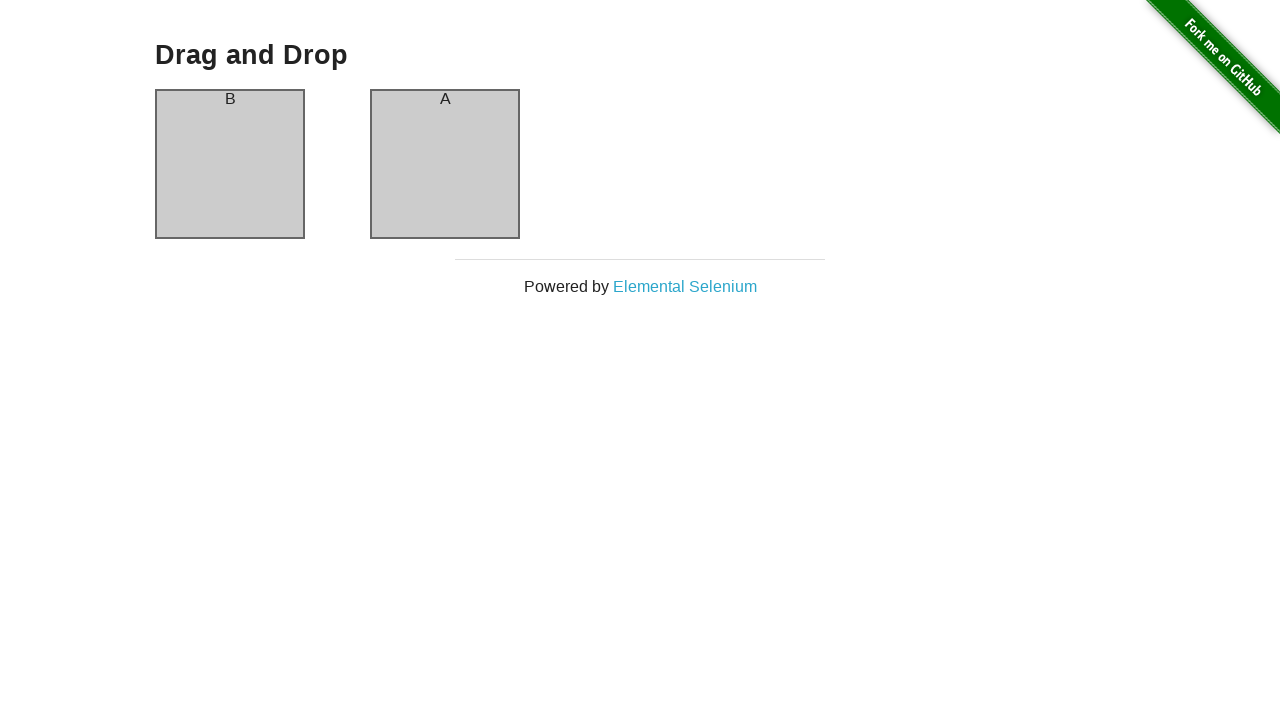